Tests drag and drop functionality by dragging an element and dropping it onto a target element using the dragAndDrop method

Starting URL: https://jqueryui.com/droppable/

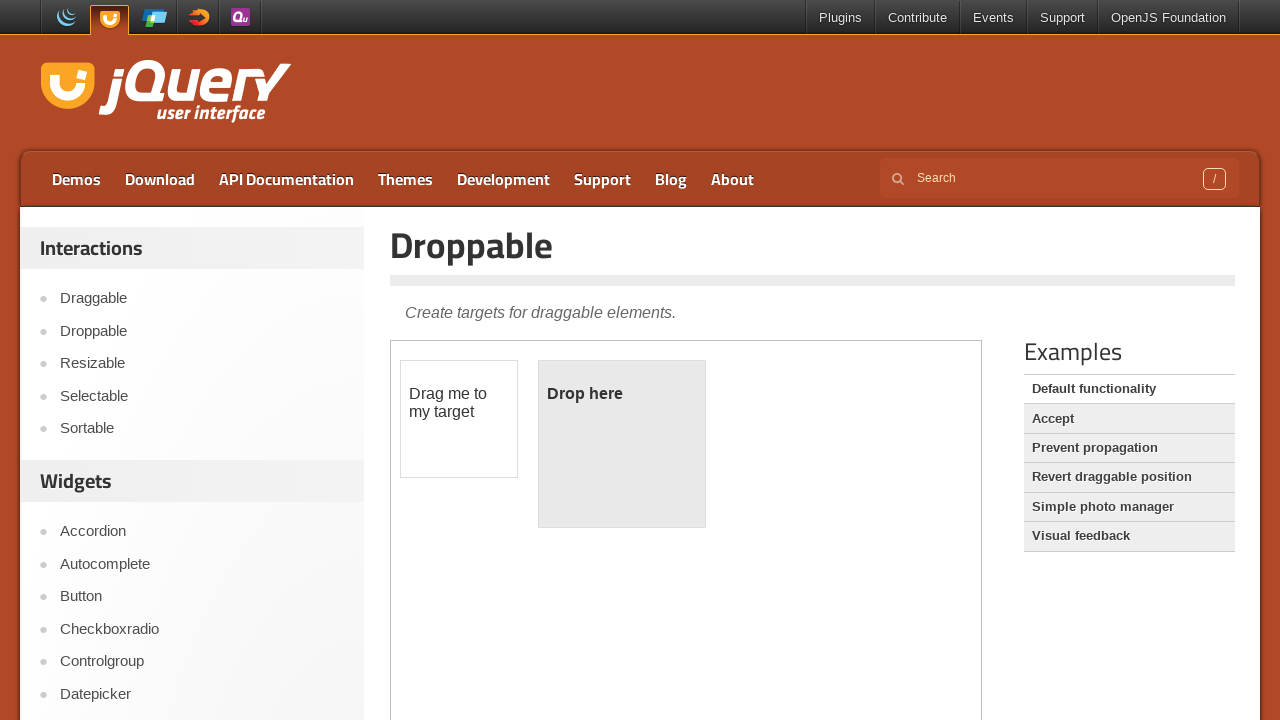

Navigated to jQuery UI droppable demo page
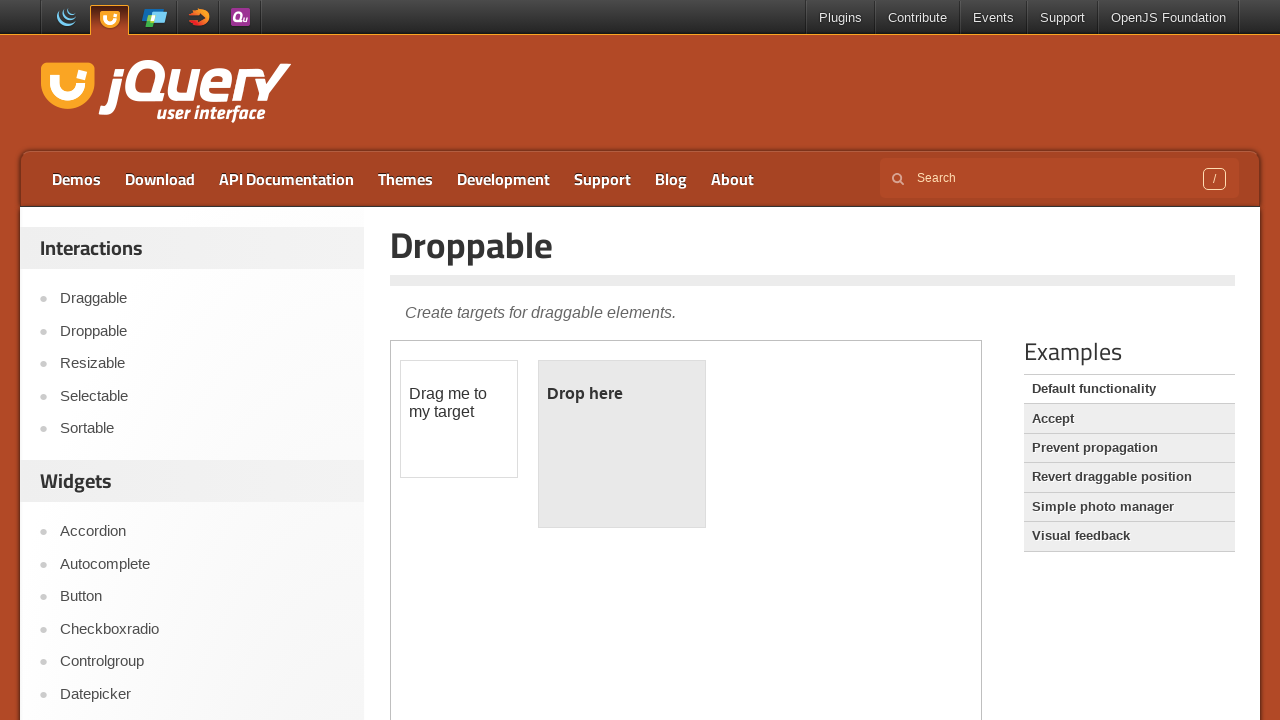

Located the demo frame containing drag and drop elements
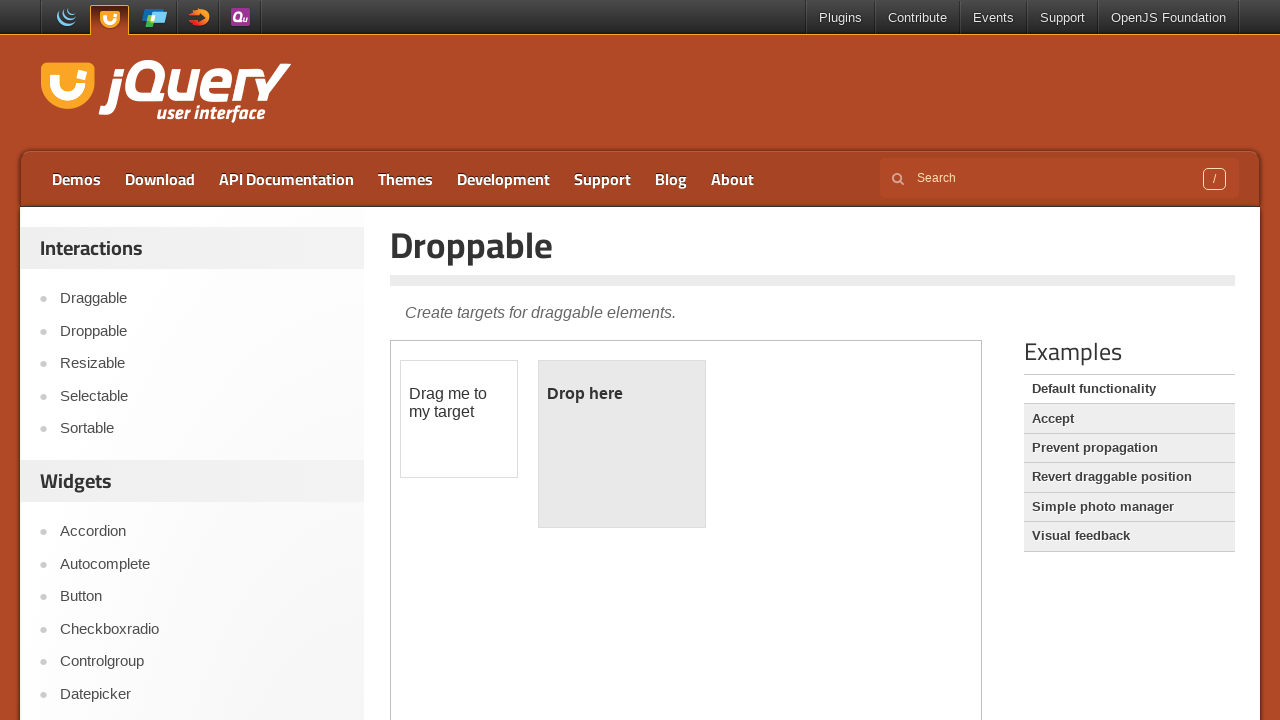

Located the draggable element with ID 'draggable'
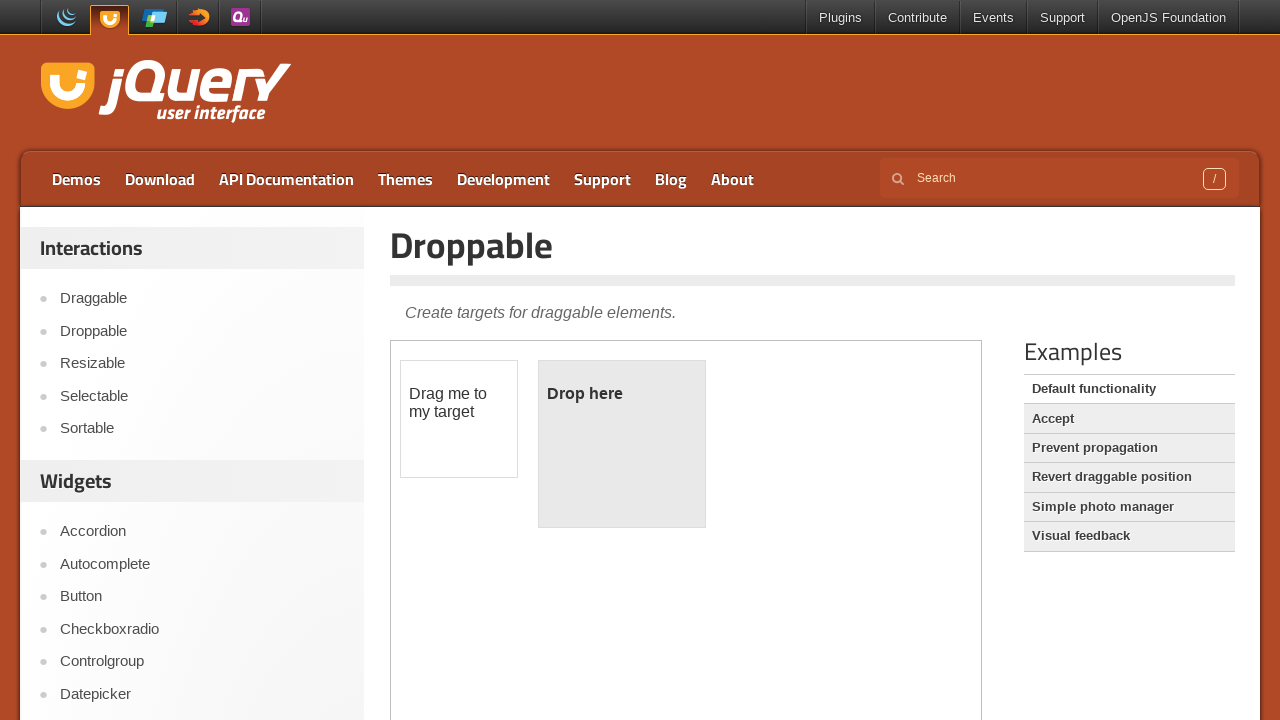

Located the droppable target element with ID 'droppable'
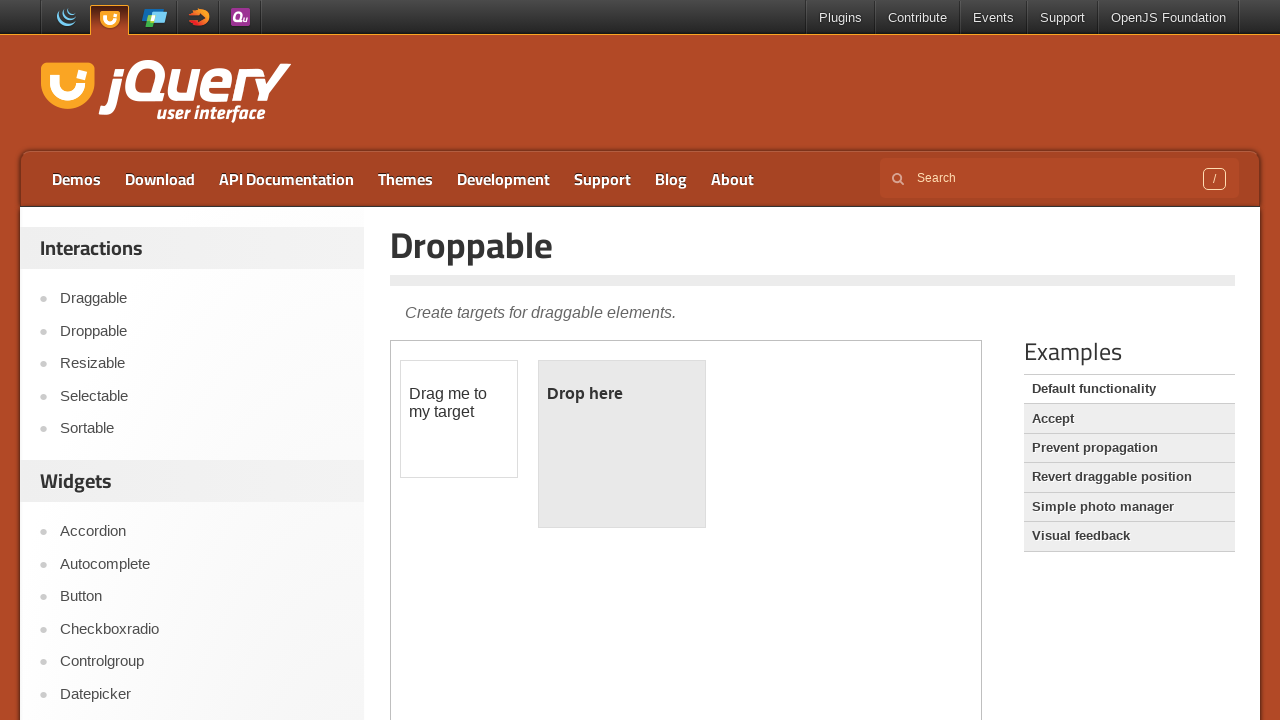

Dragged the draggable element and dropped it onto the droppable target at (622, 444)
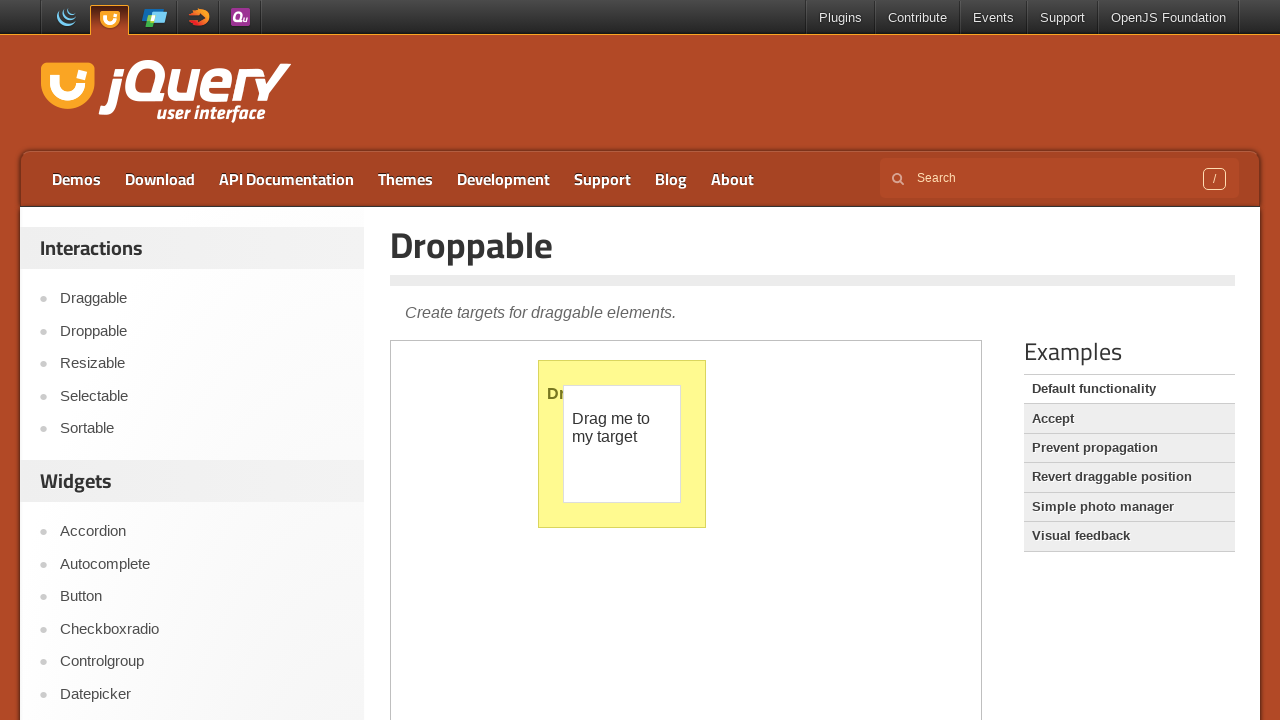

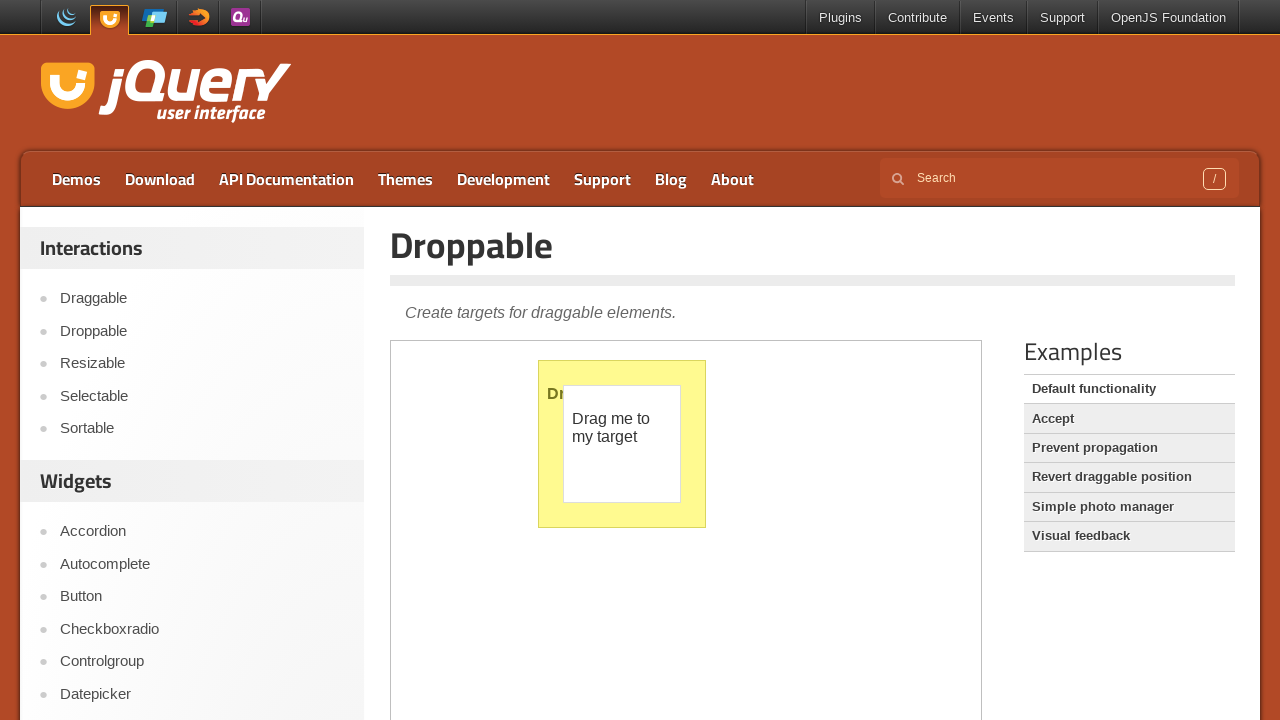